Tests double-click and right-click functionality on a demo page by performing these mouse actions on specific buttons and verifying the confirmation messages appear

Starting URL: https://demoqa.com/buttons

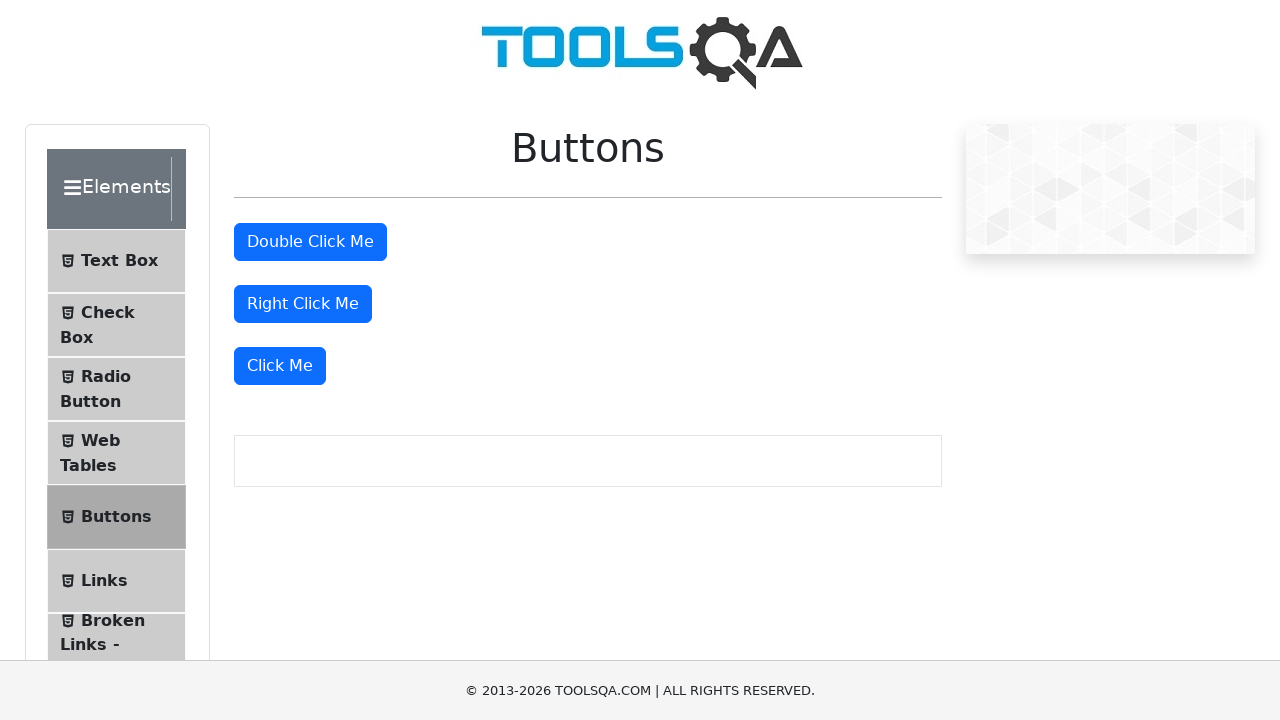

Double-clicked the double-click button at (310, 242) on #doubleClickBtn
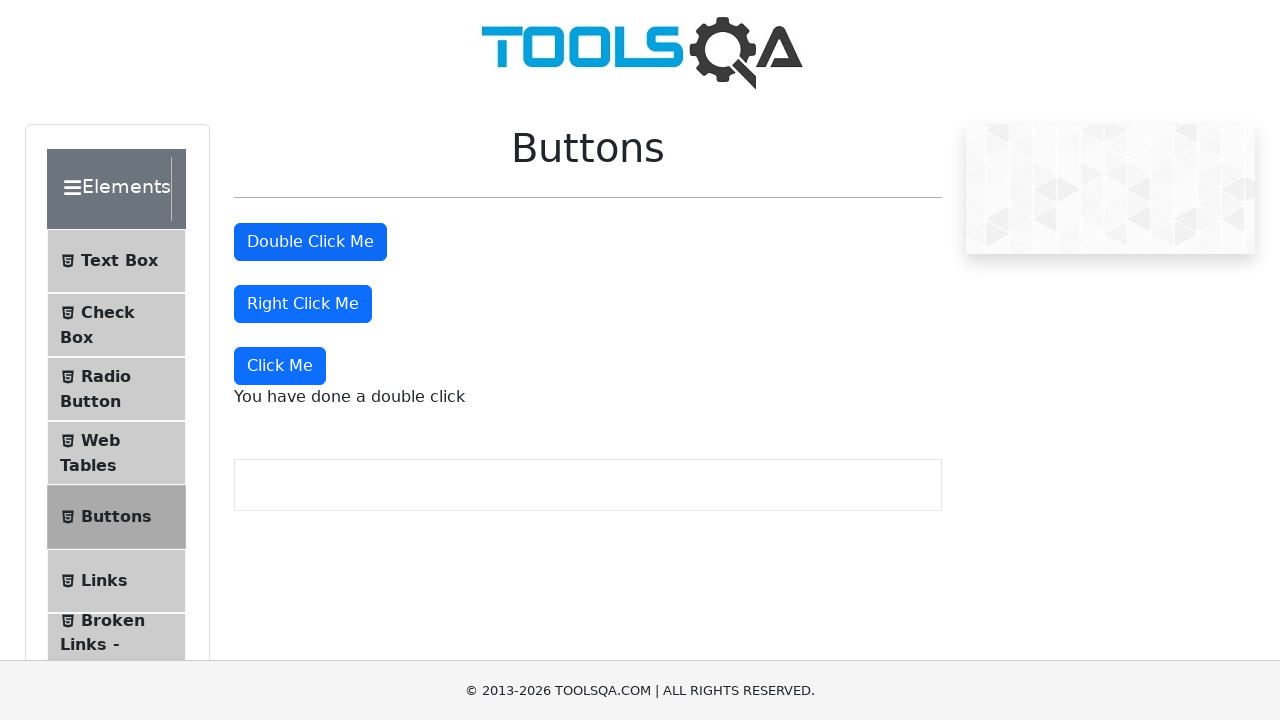

Verified double-click confirmation message appeared
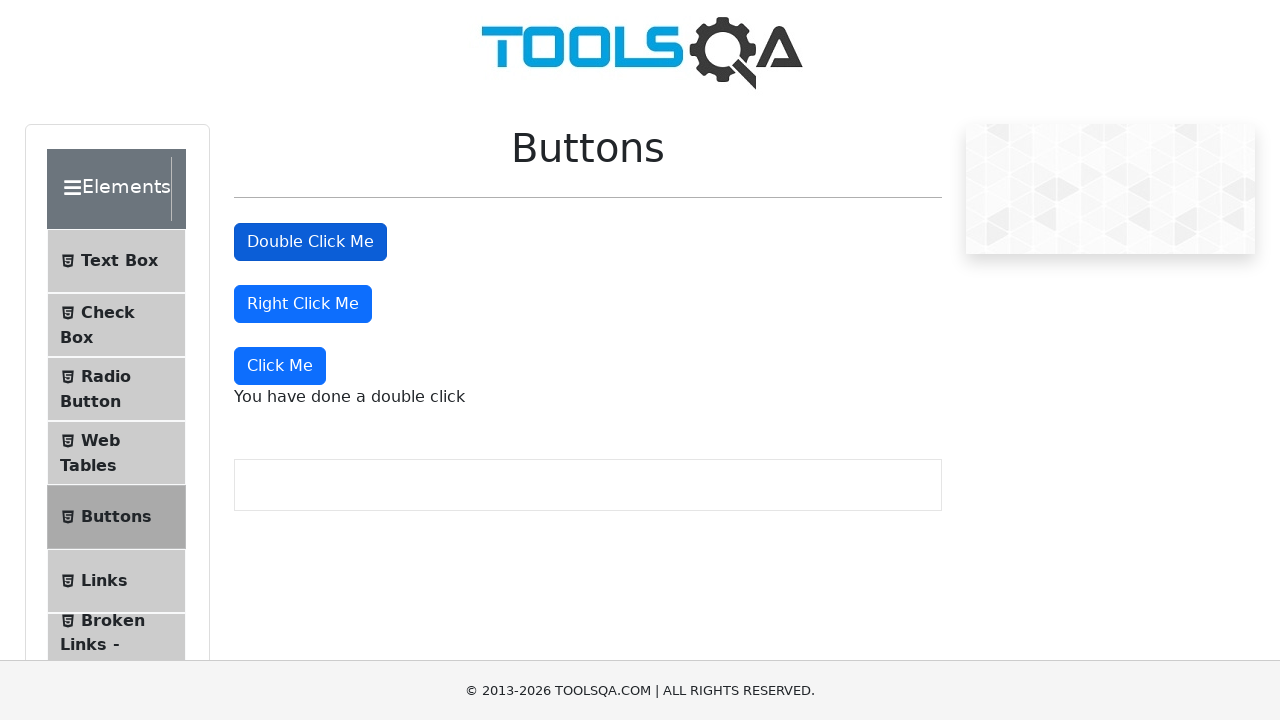

Right-clicked the right-click button at (303, 304) on #rightClickBtn
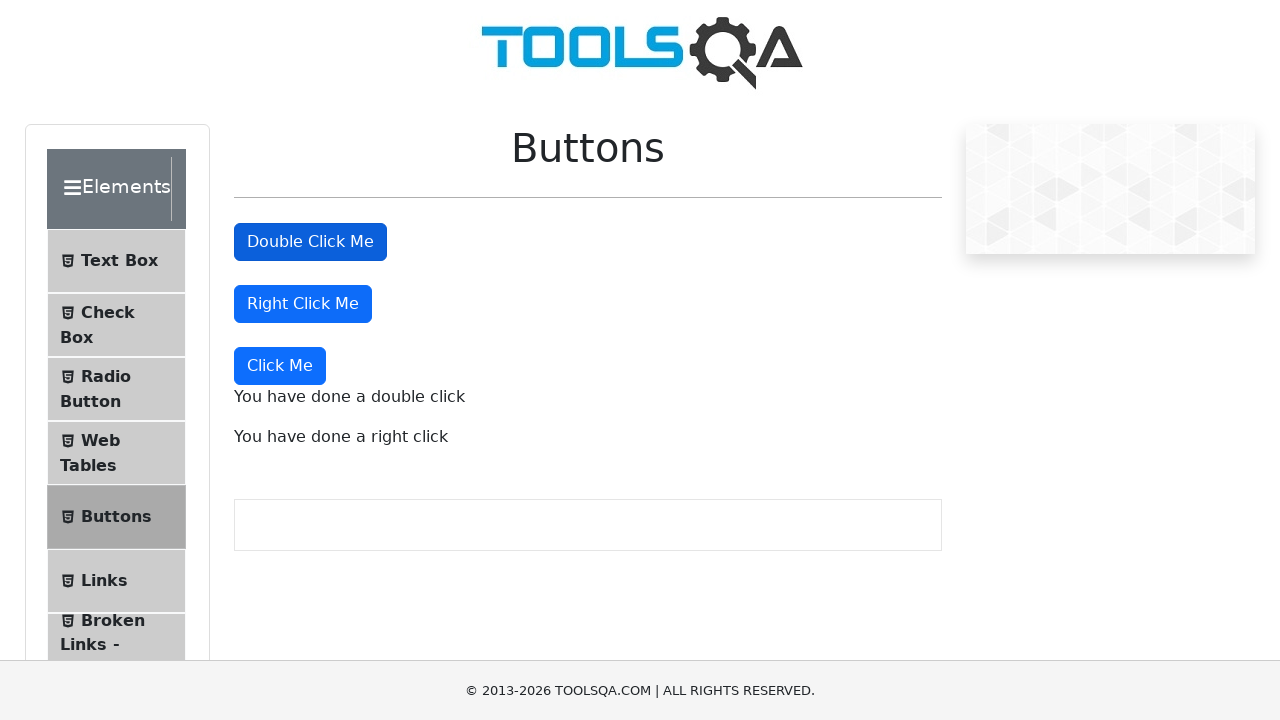

Verified right-click confirmation message appeared
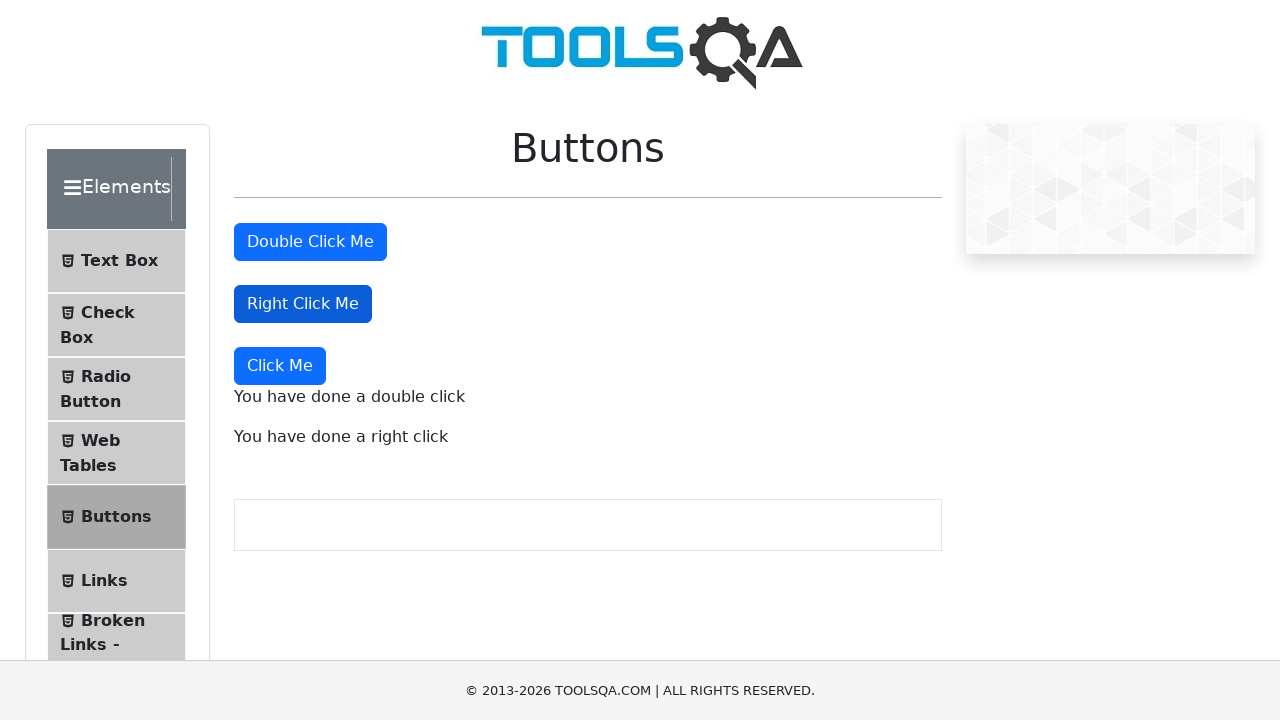

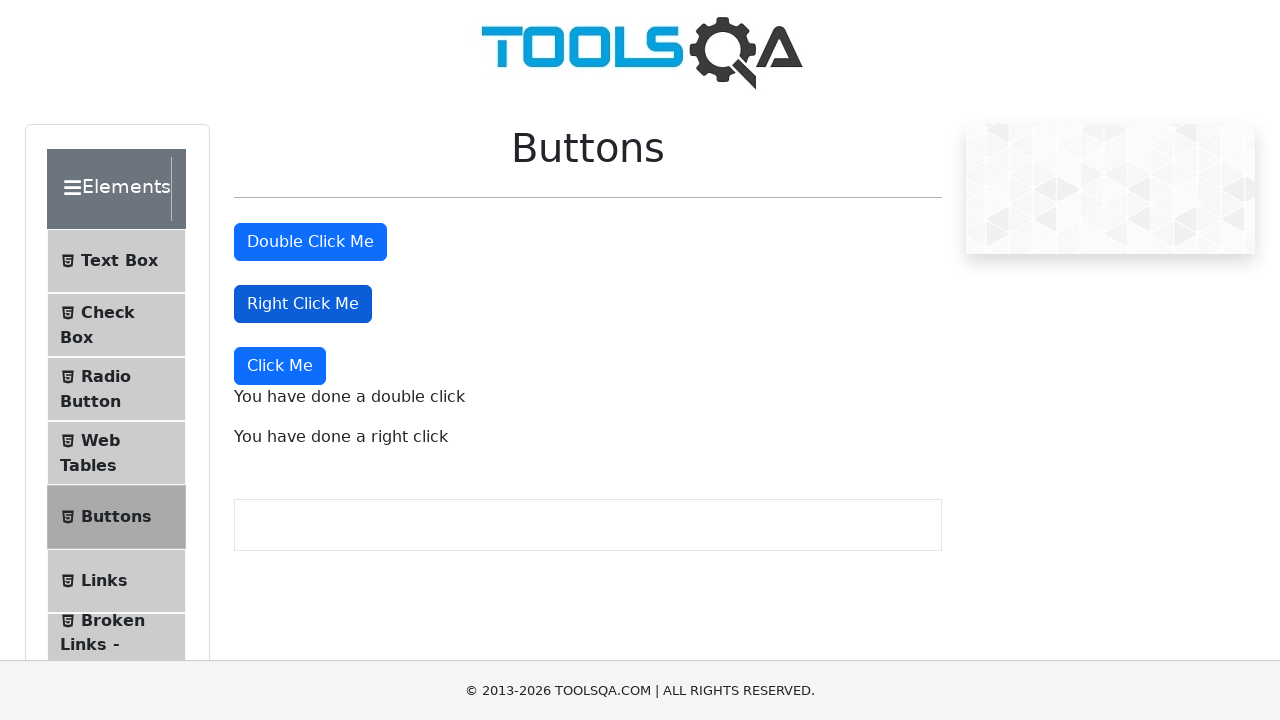